Navigates to Python.org and locates various elements on the page including the search bar, documentation link, and bug tracker link to verify page structure

Starting URL: https://www.python.org

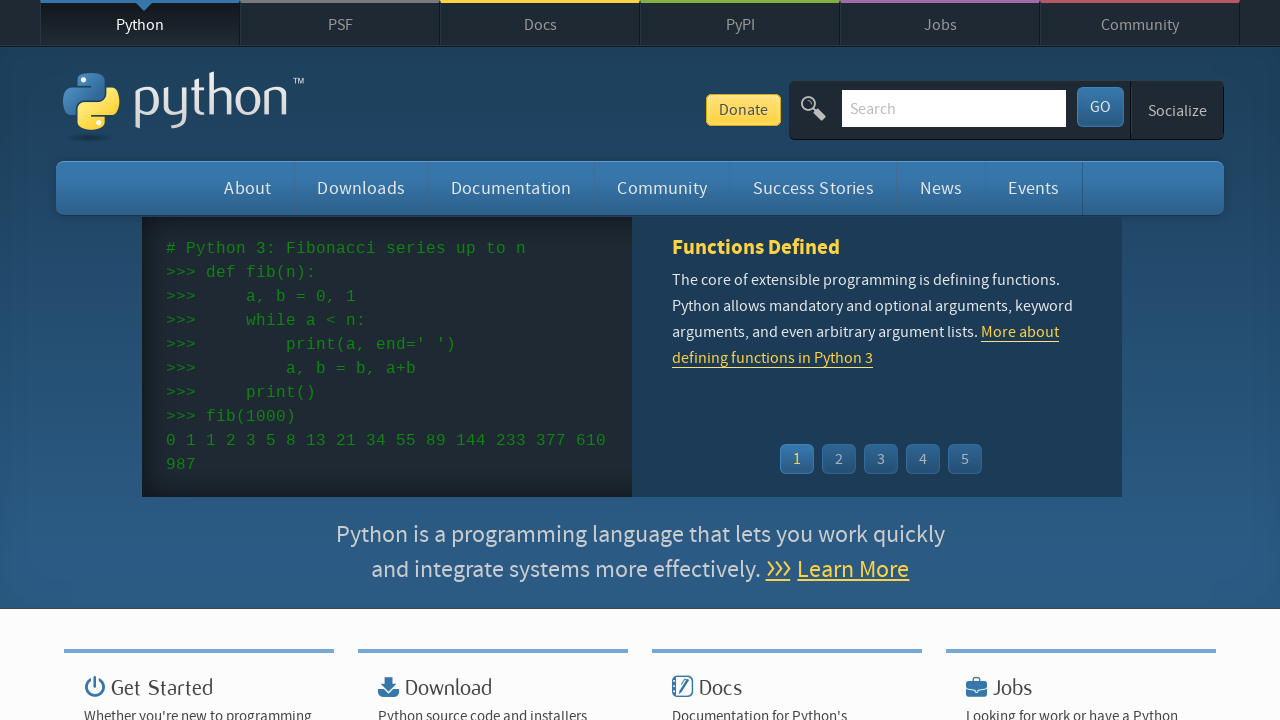

Navigated to https://www.python.org
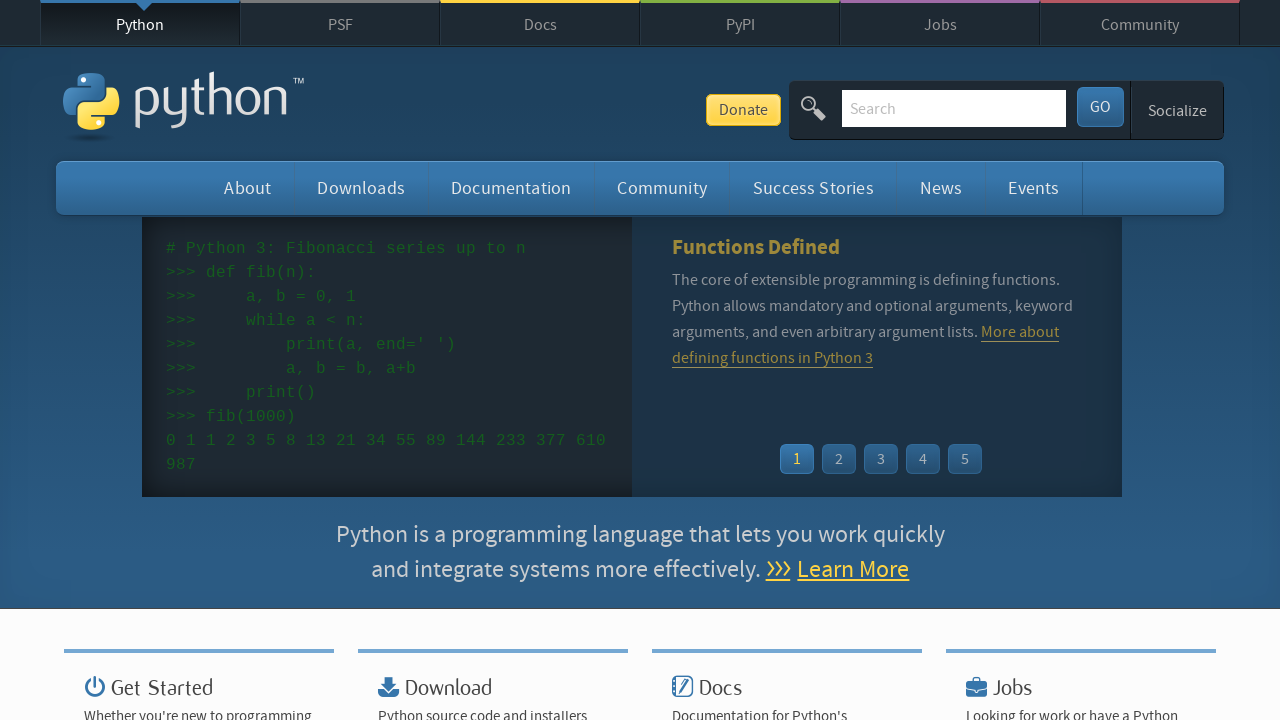

Located search bar element by name attribute 'q'
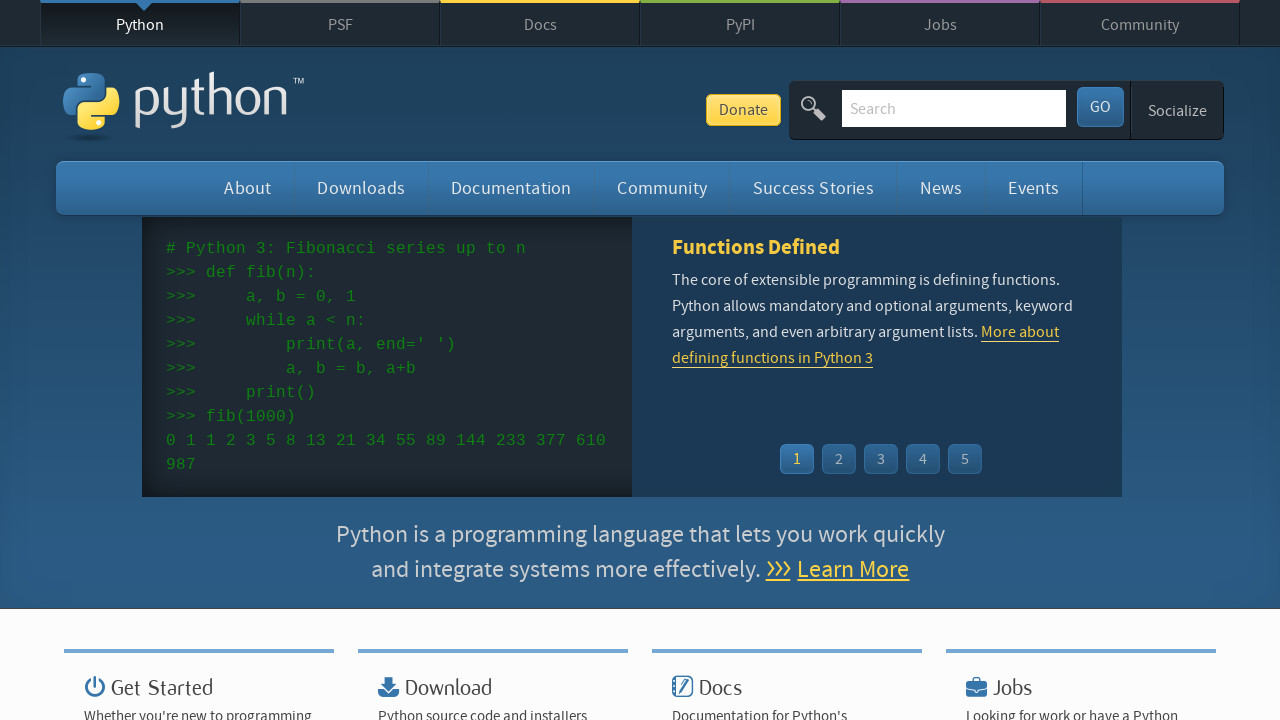

Search bar is visible and ready
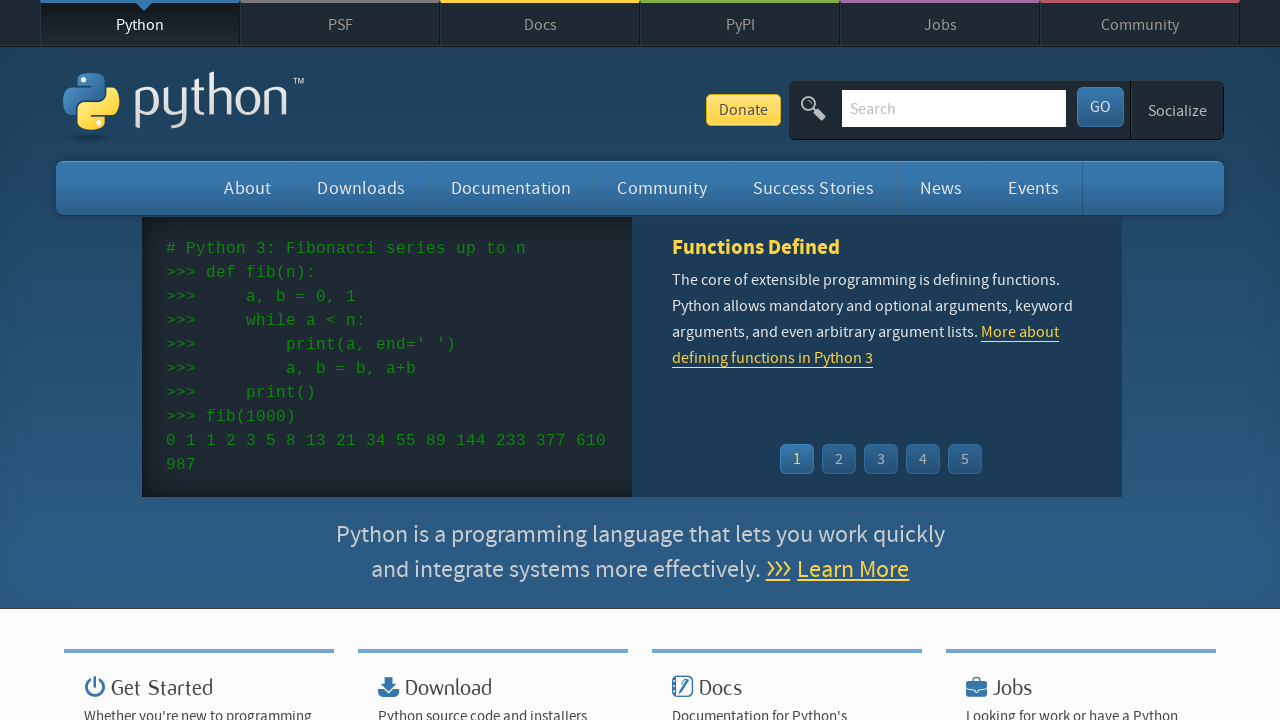

Located documentation link in documentation widget
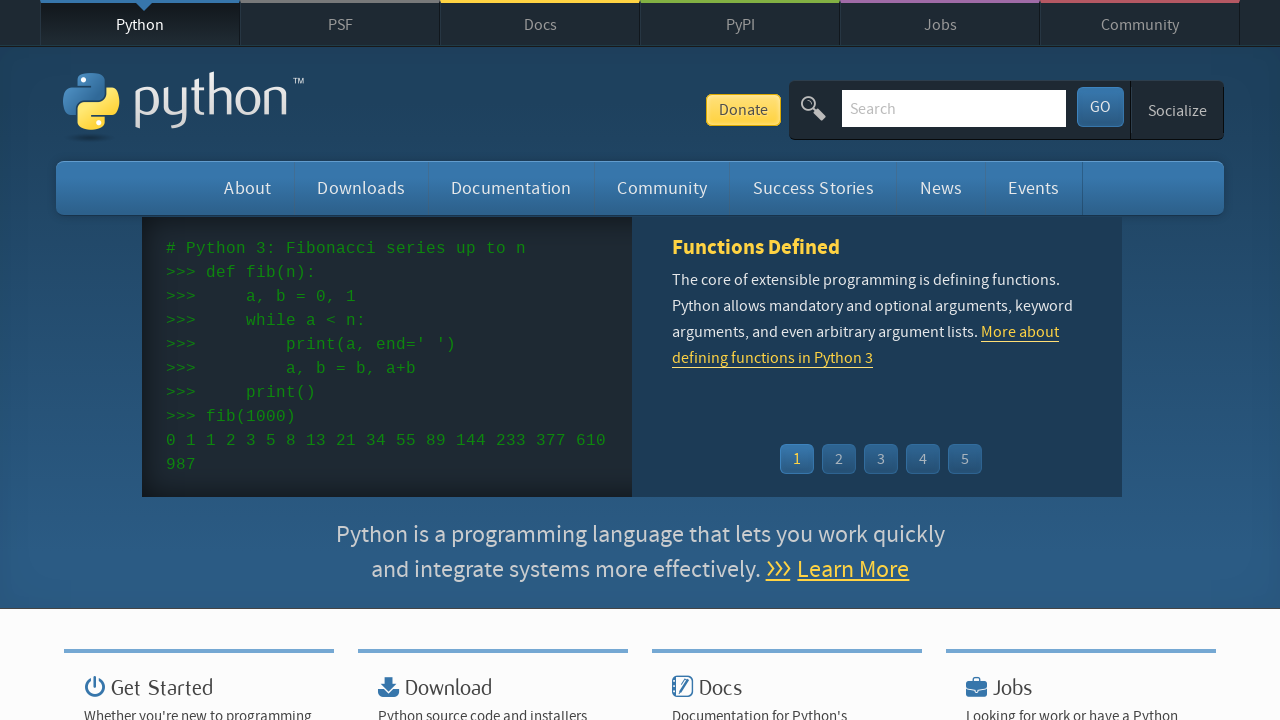

Documentation link is visible and ready
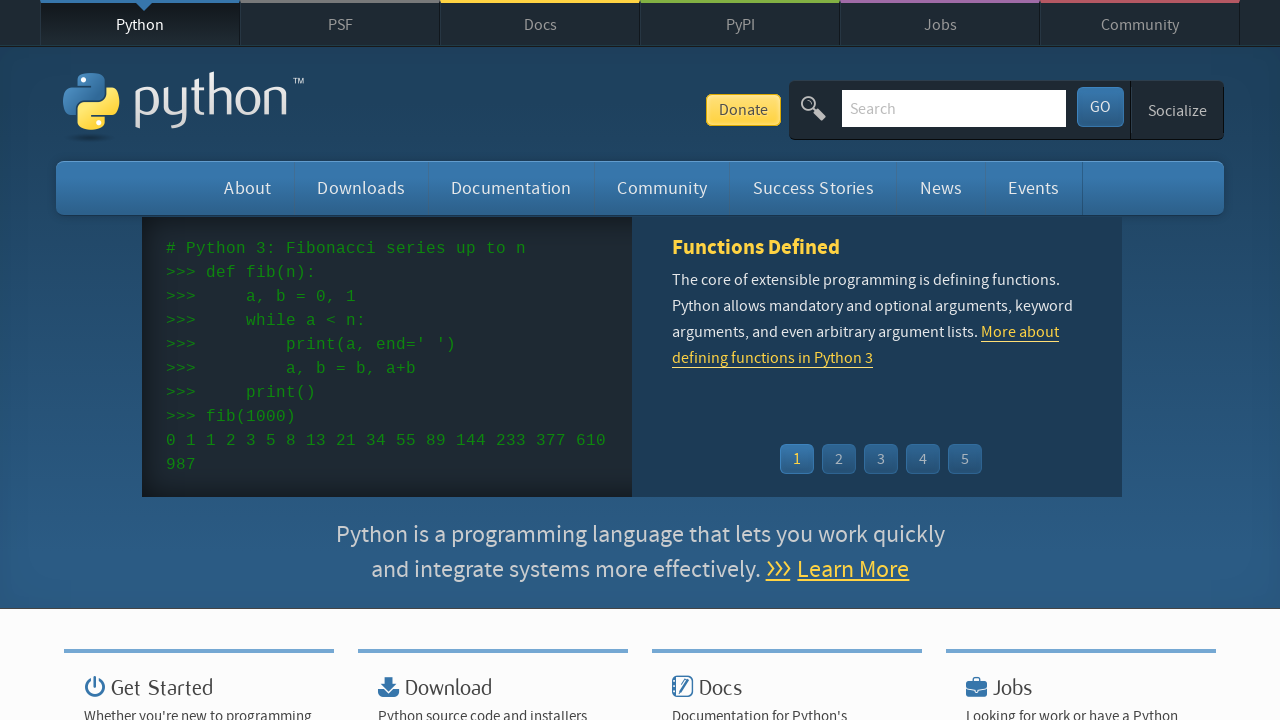

Located bug tracker link using xpath in site map
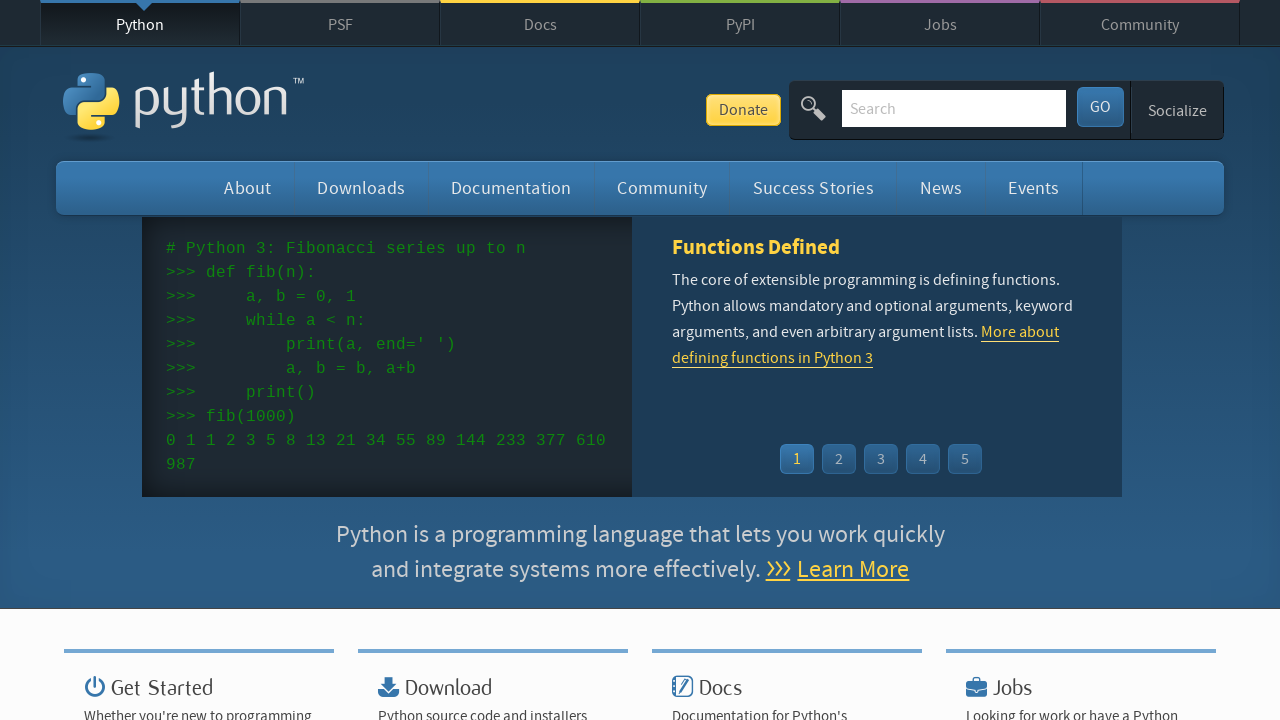

Bug tracker link is visible and ready
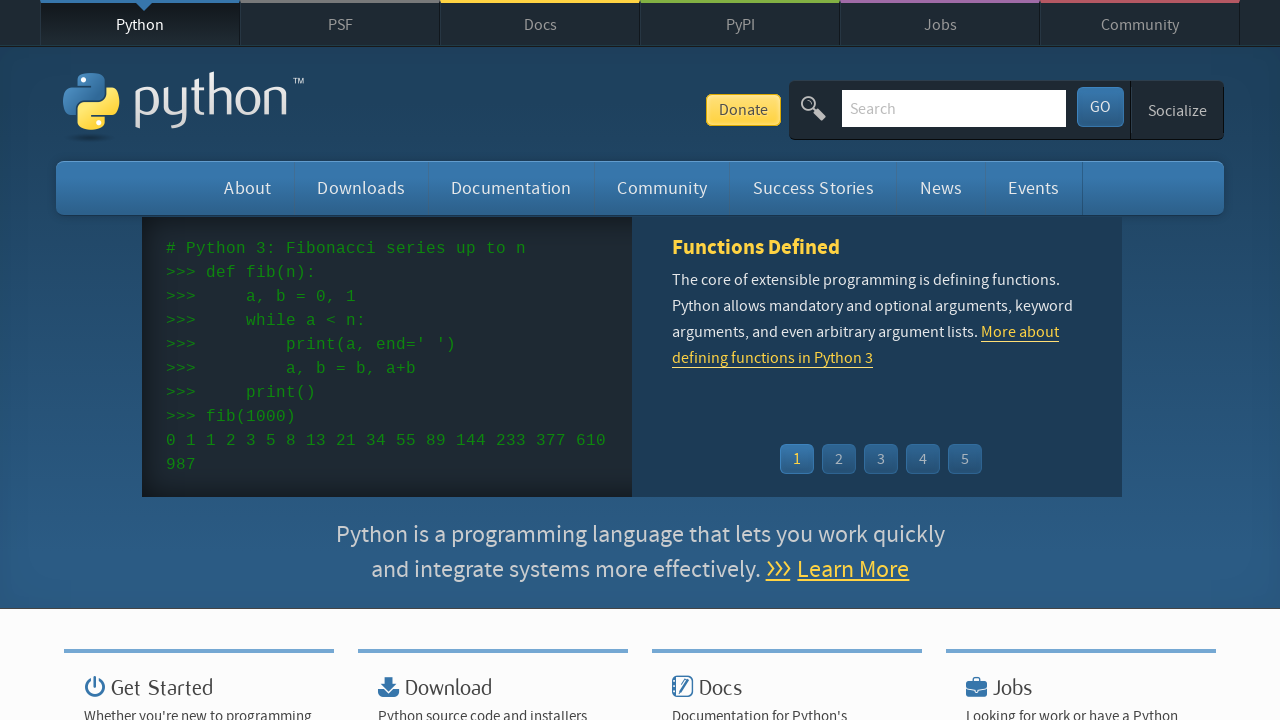

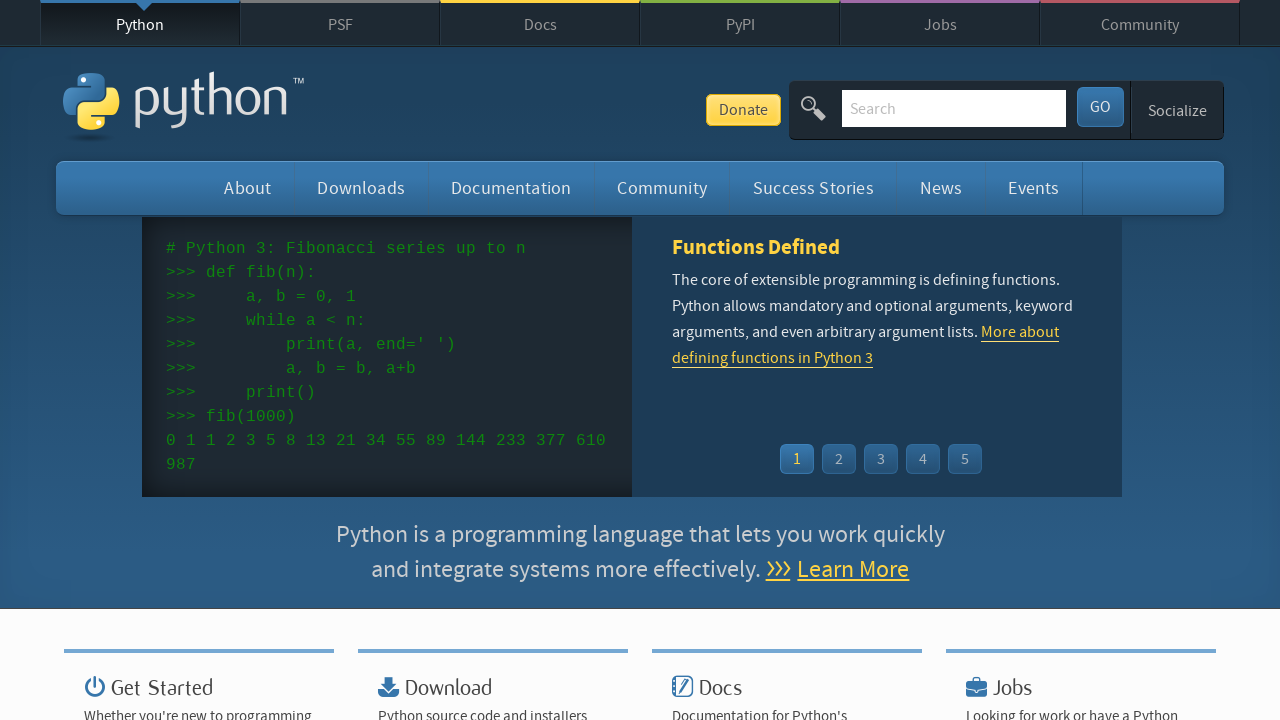